Tests geolocation functionality by setting a fake location and verifying the coordinates are displayed correctly after clicking the location button

Starting URL: https://the-internet.herokuapp.com/geolocation

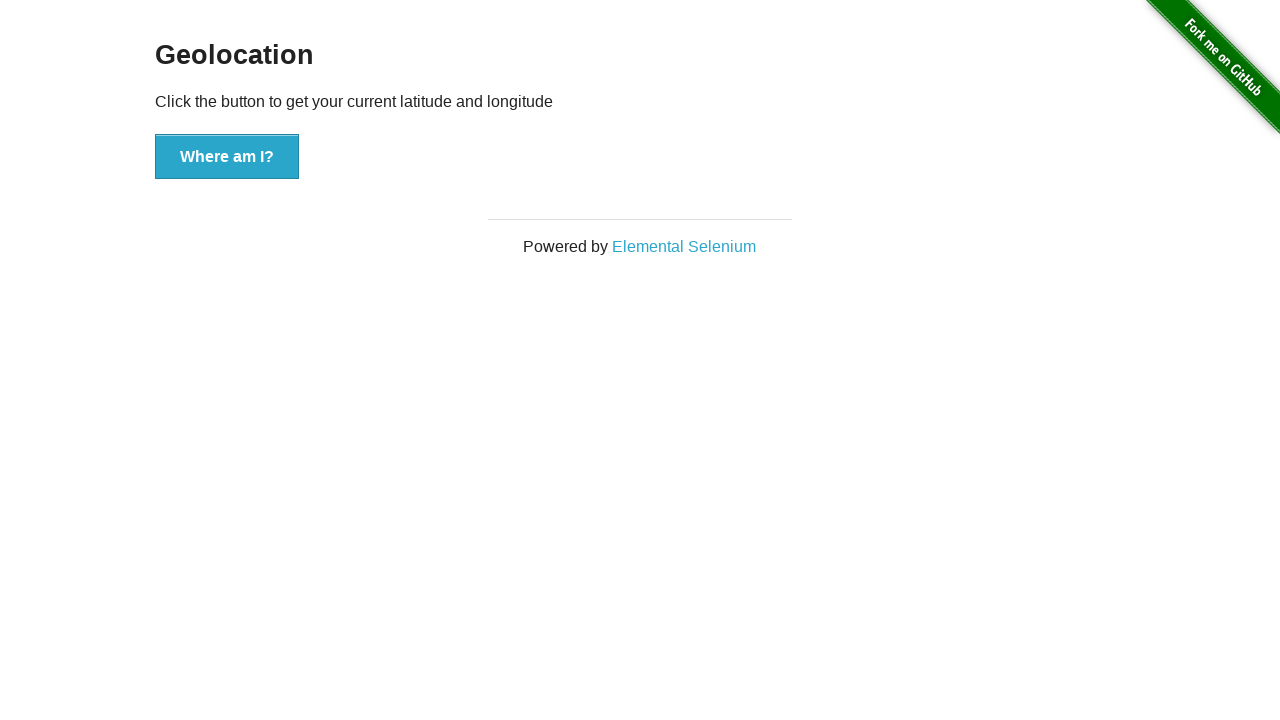

Set fake geolocation to latitude 50.507351, longitude -0.127758
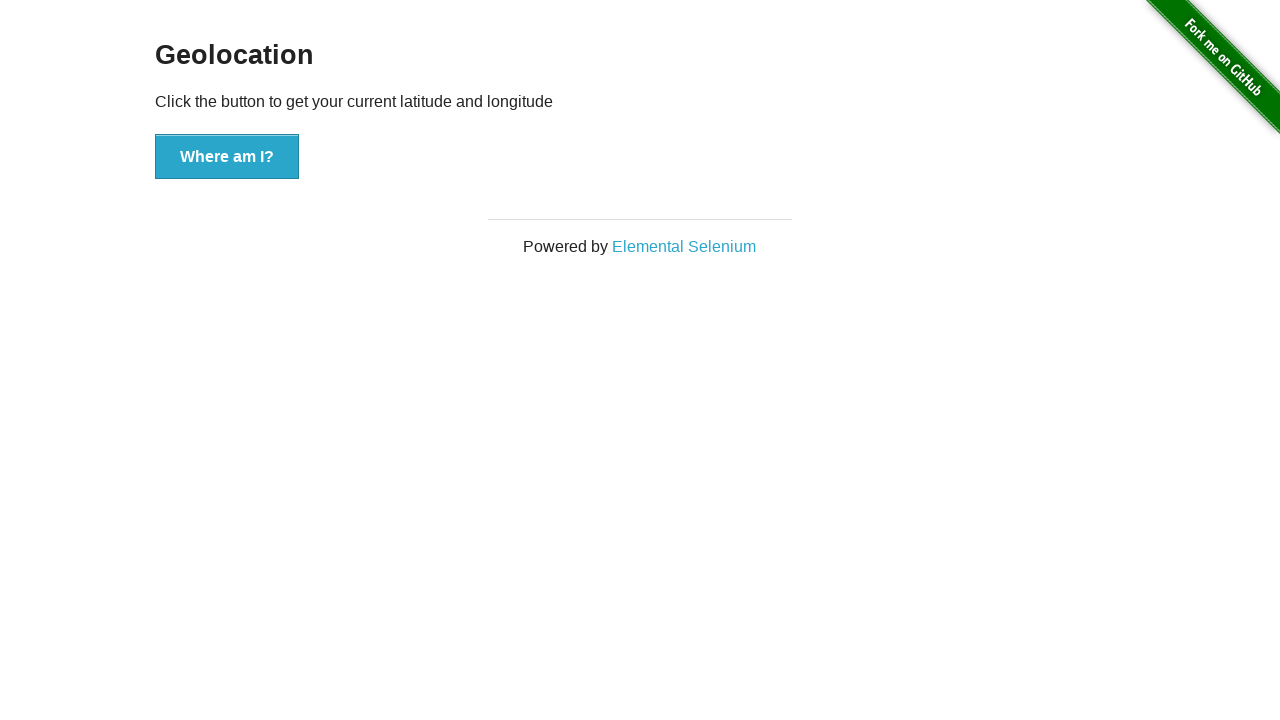

Granted geolocation permissions
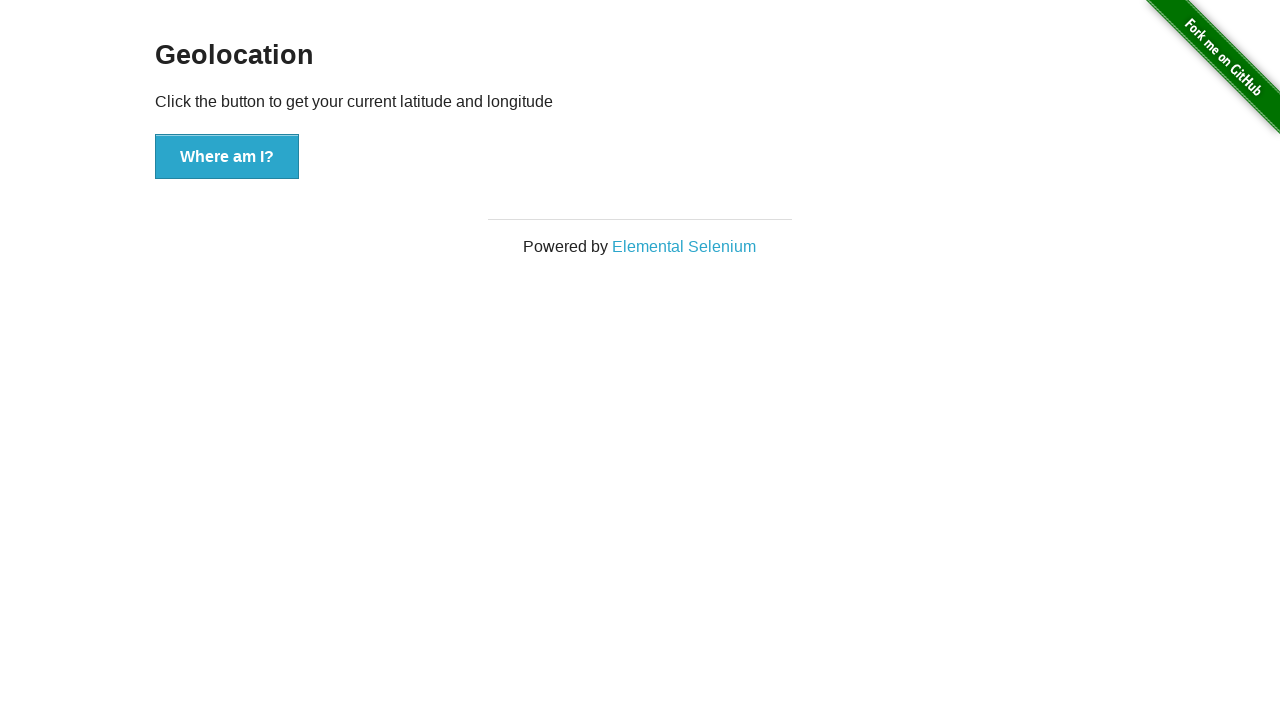

Clicked 'Where am I?' button at (227, 157) on xpath=//button[.='Where am I?']
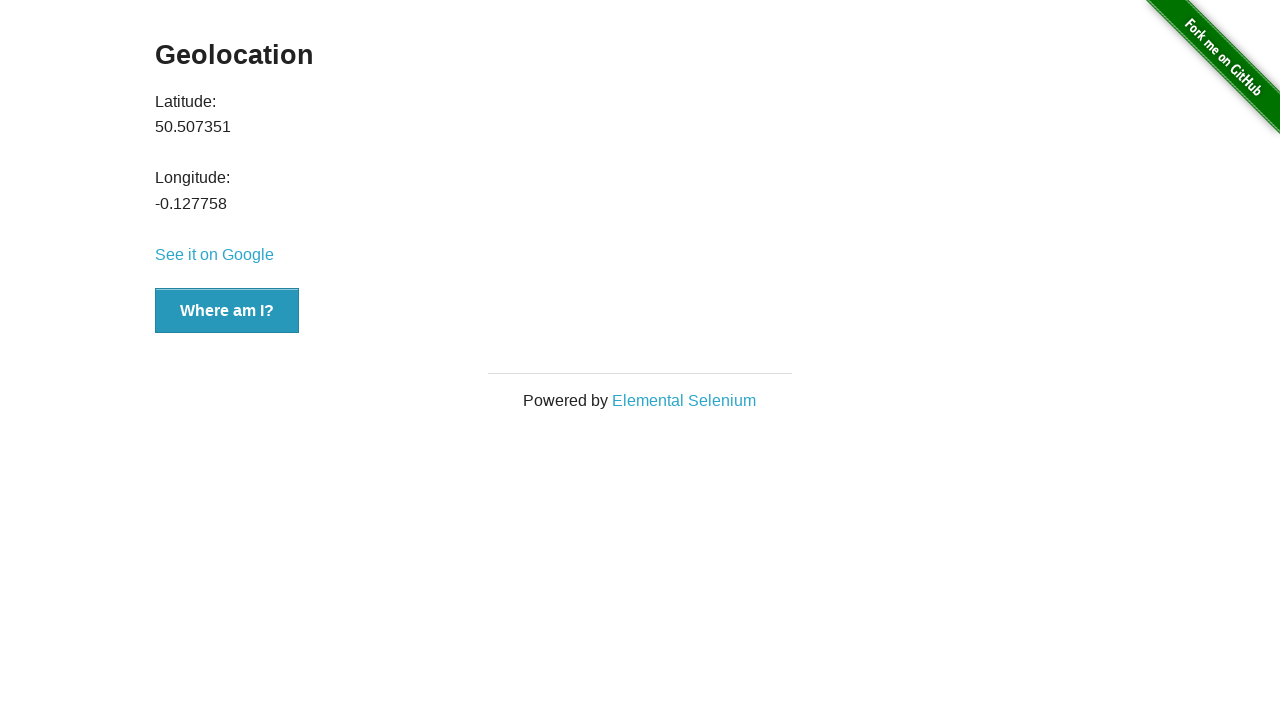

Latitude value element loaded
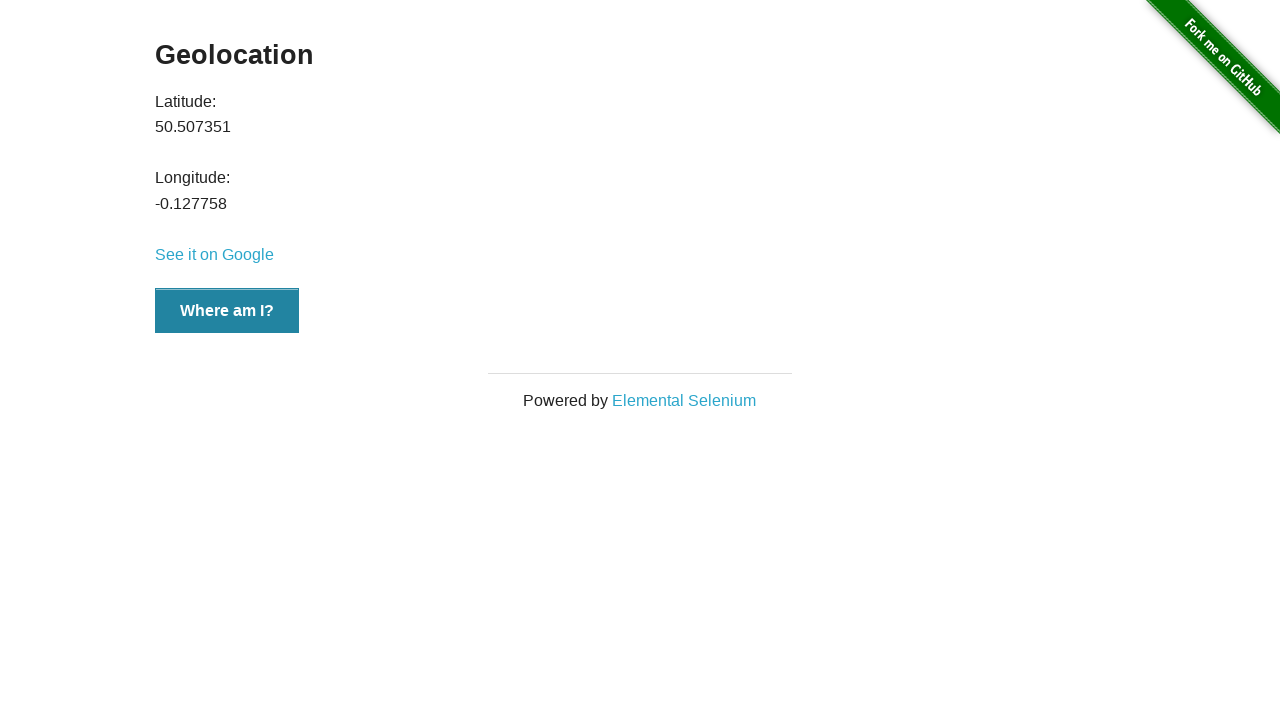

Verified latitude value is 50.507351
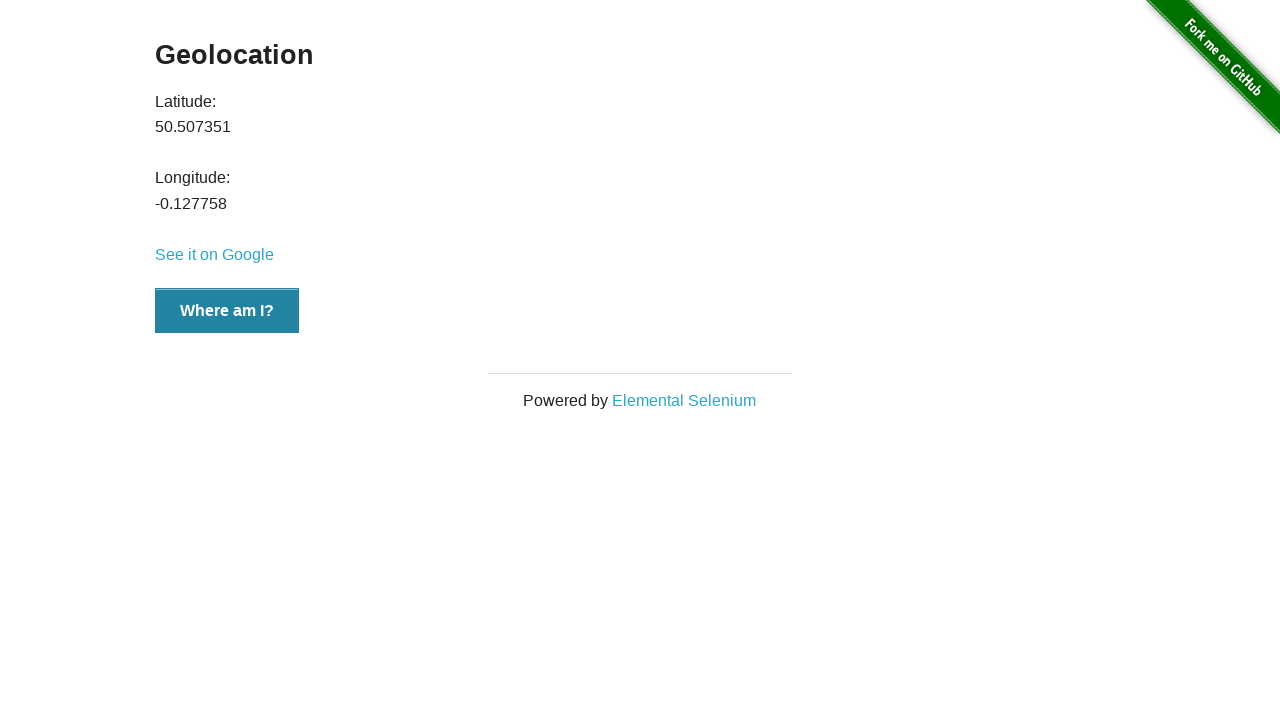

Verified longitude value is -0.127758
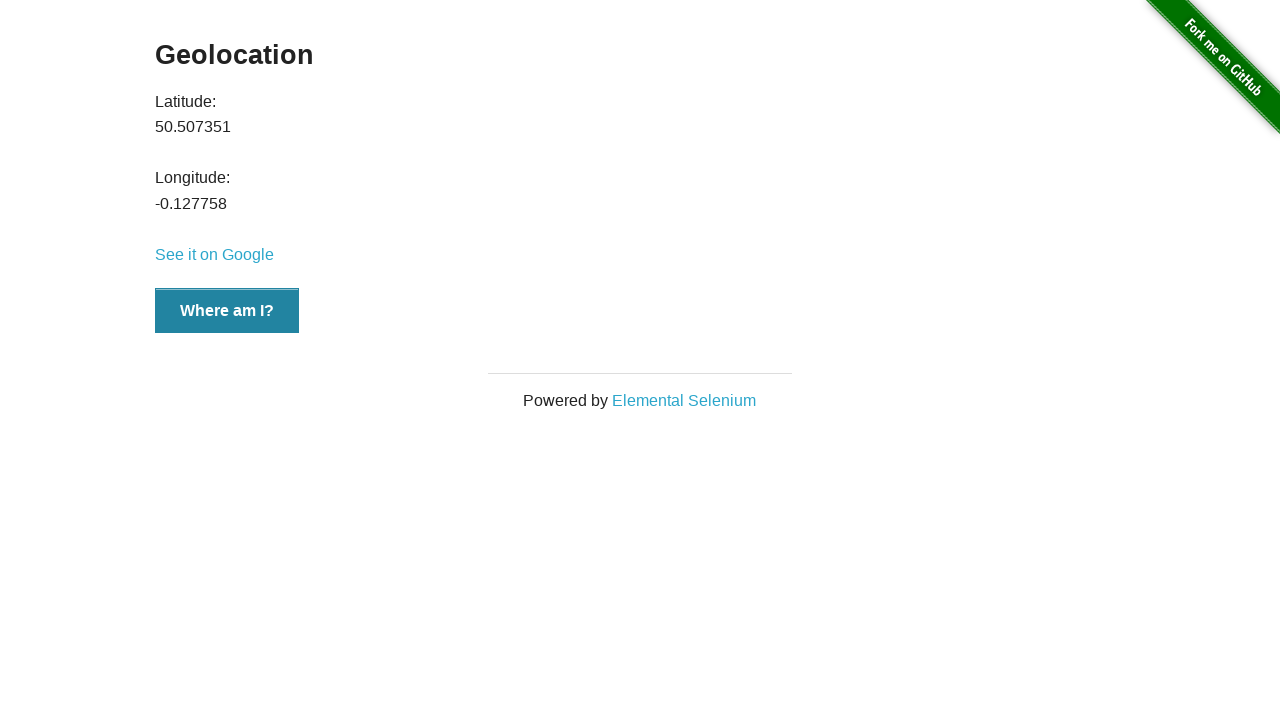

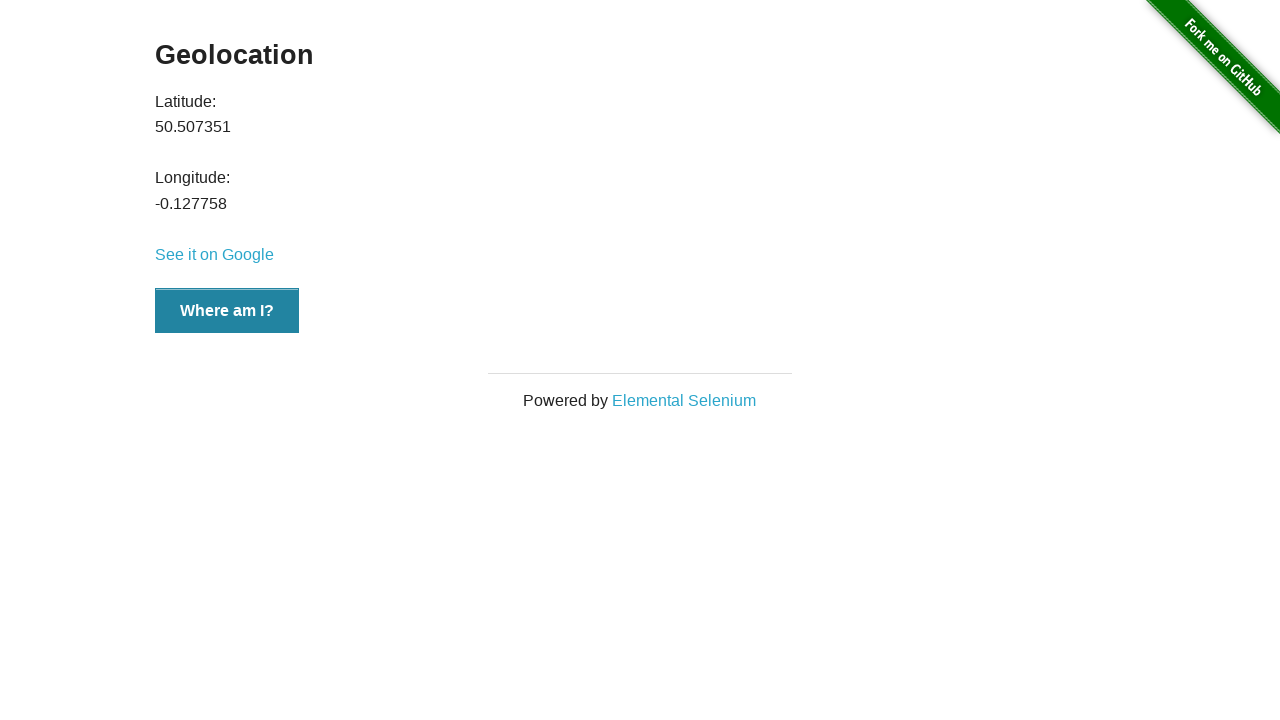